Navigates to the East Money stock market listing page and verifies that the stock table with rows containing stock codes and names is displayed.

Starting URL: http://quote.eastmoney.com/center/gridlist.html#hs_a_board

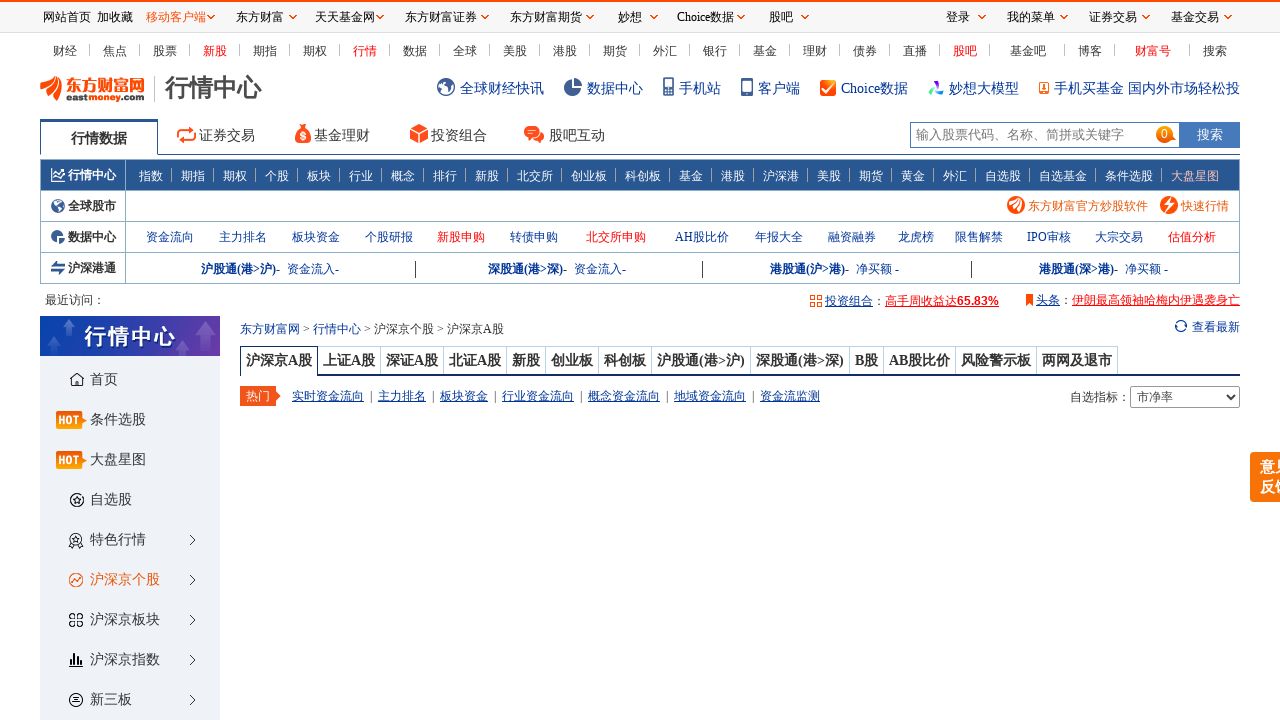

Navigated to East Money stock market listing page
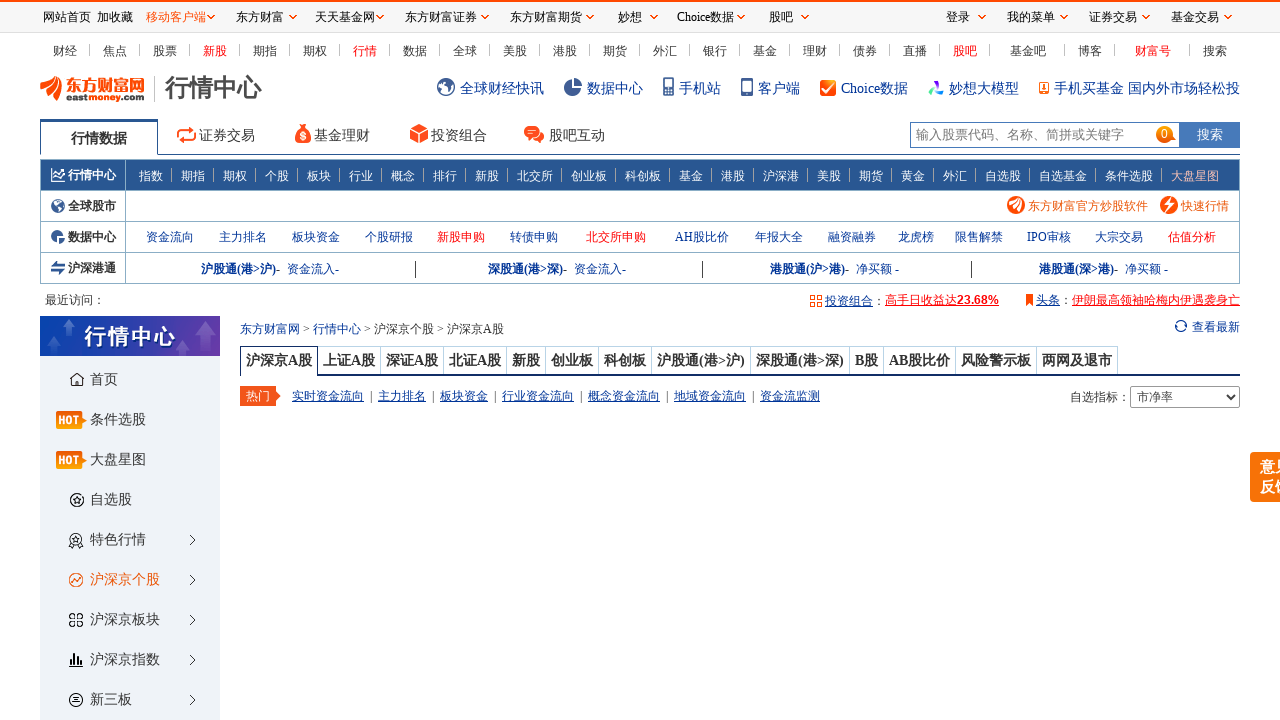

Stock table rows loaded
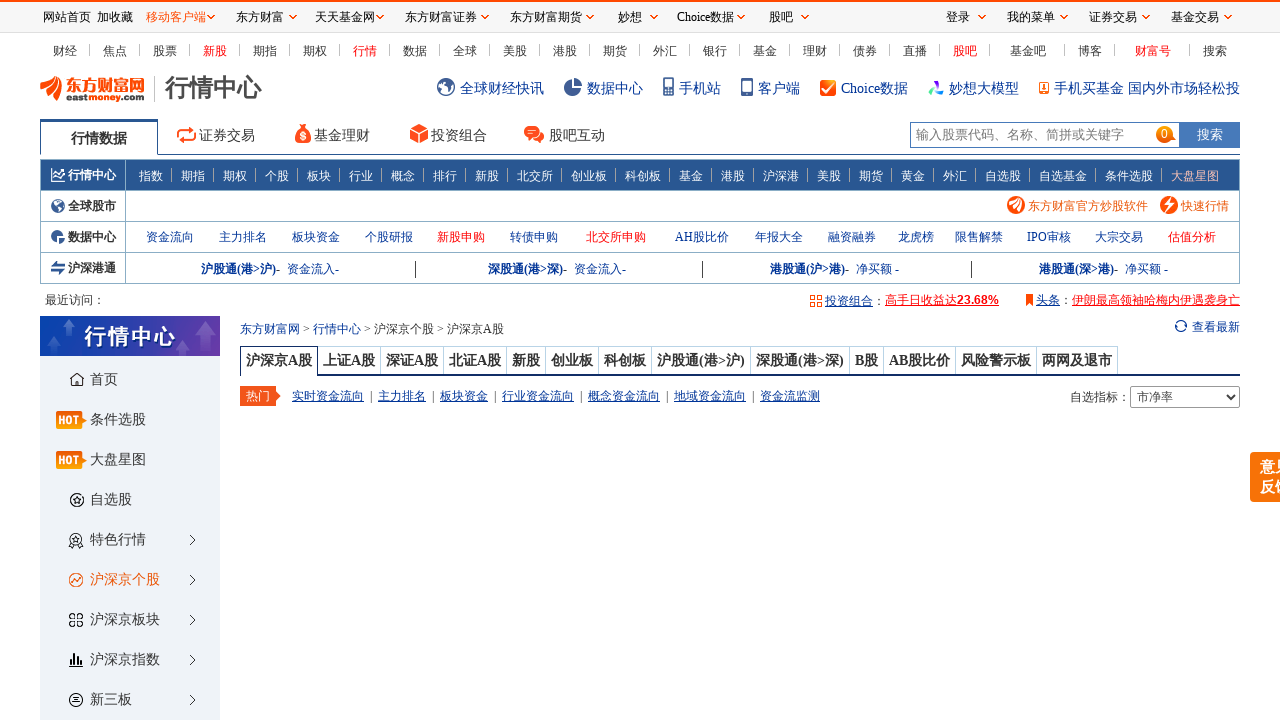

Stock code column (column 2) is displayed
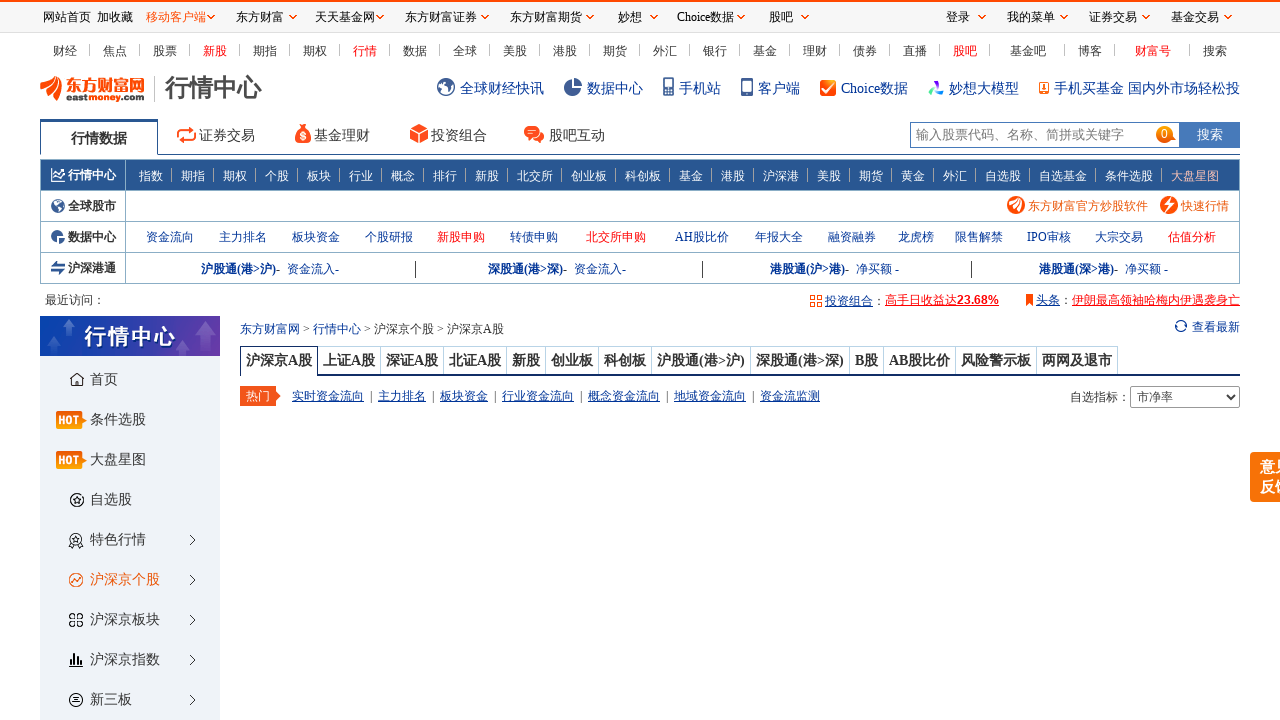

Stock name column (column 3) is displayed
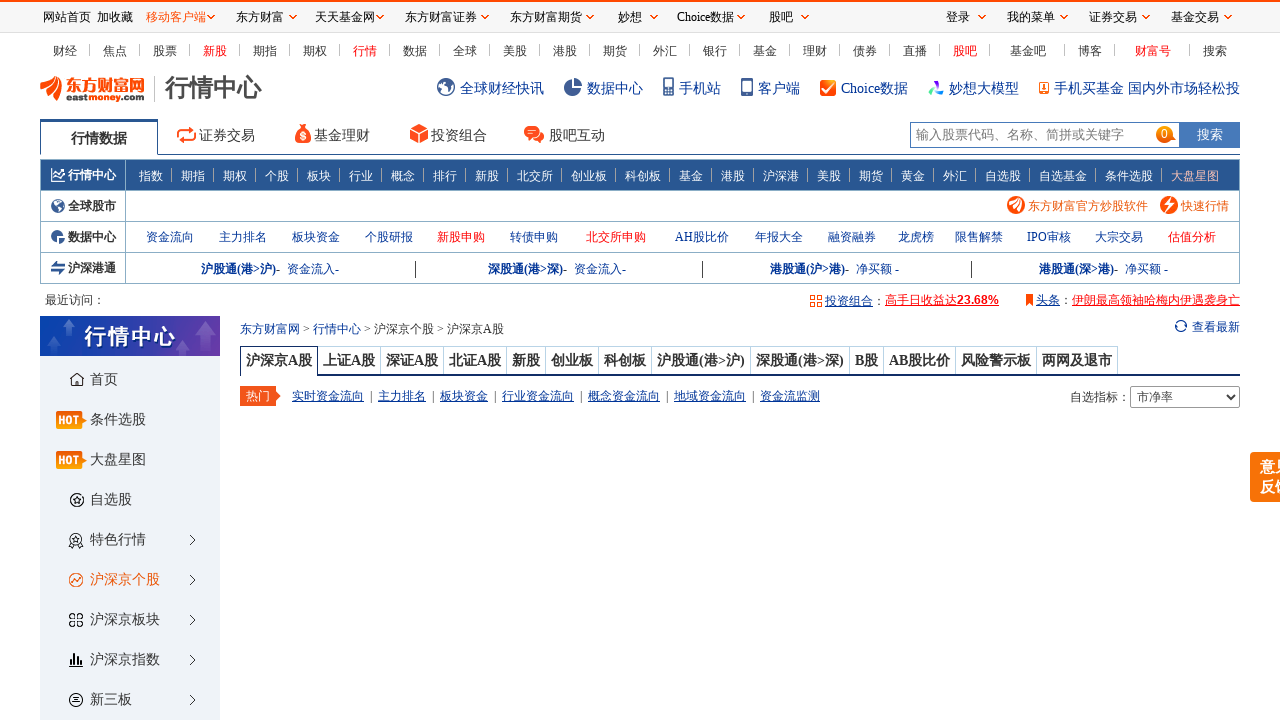

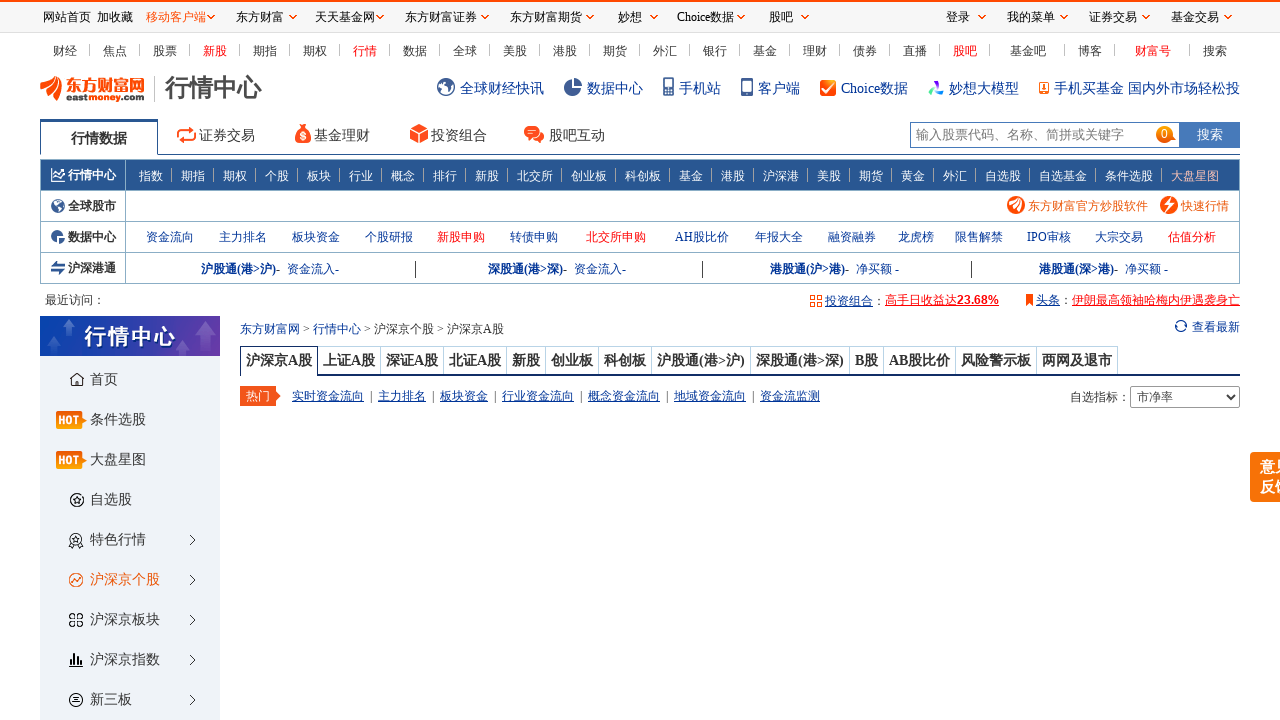